Tests multiple window handling by clicking a link twice to open new windows, then switches through all open windows and verifies content on the last window.

Starting URL: https://loopcamp.vercel.app/windows.html

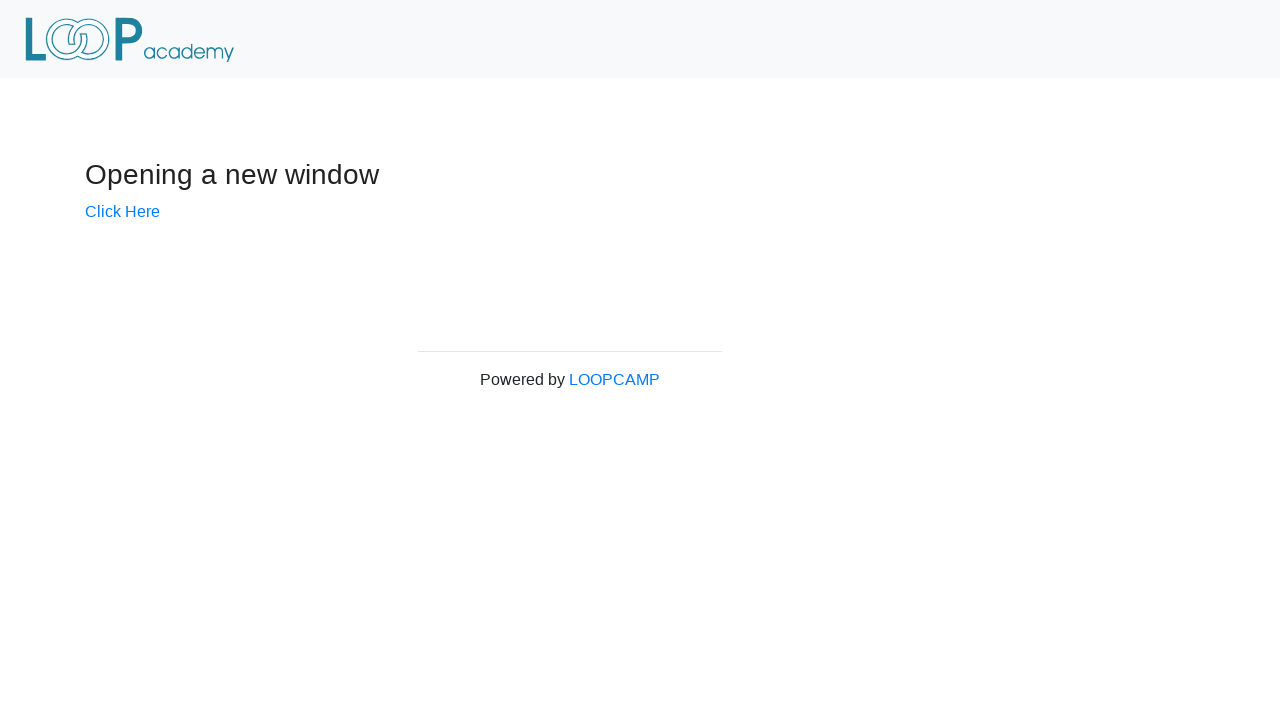

Waited for header element to be present
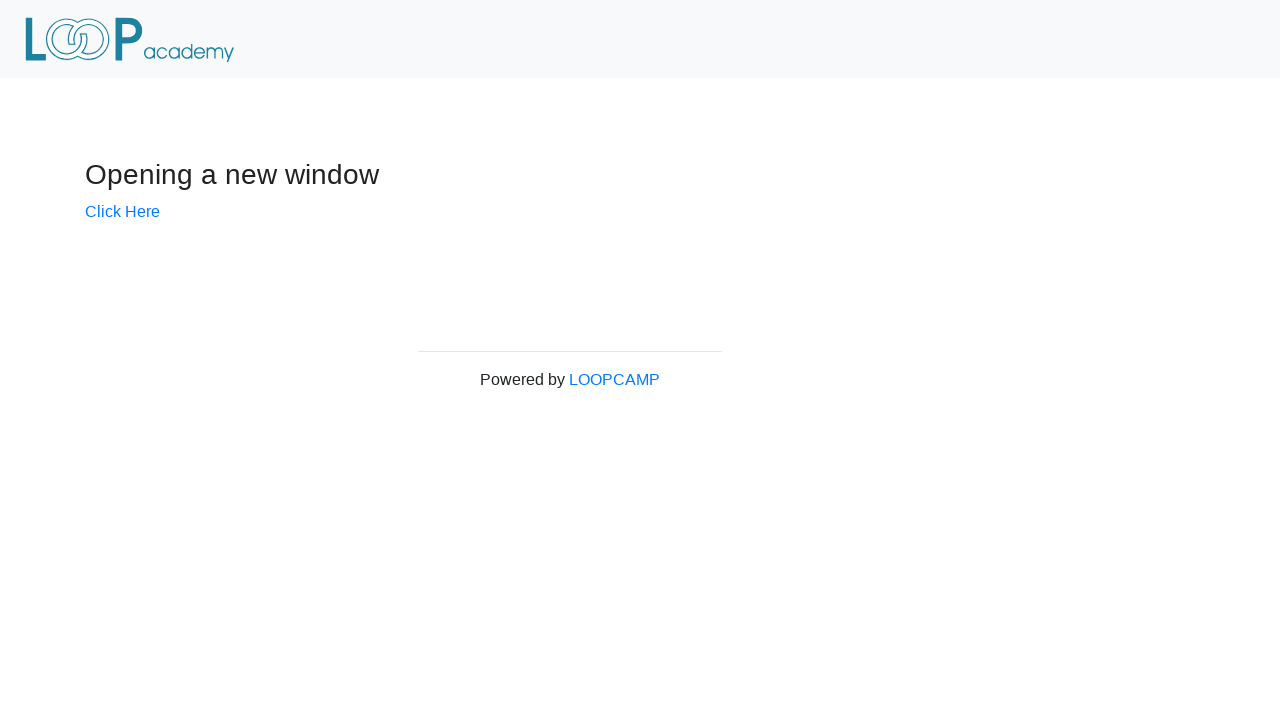

Located 'Click Here' link element
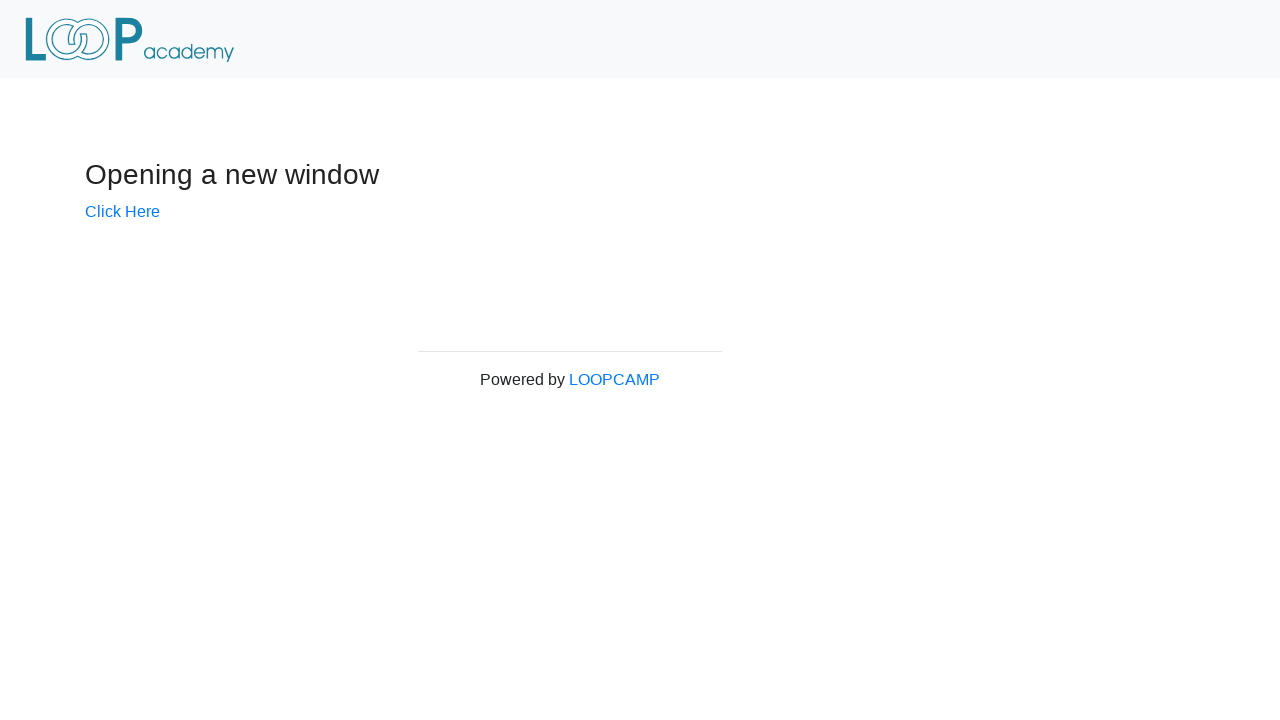

Clicked 'Click Here' link first time at (122, 211) on xpath=//div[@class='example']/h3/following-sibling::a
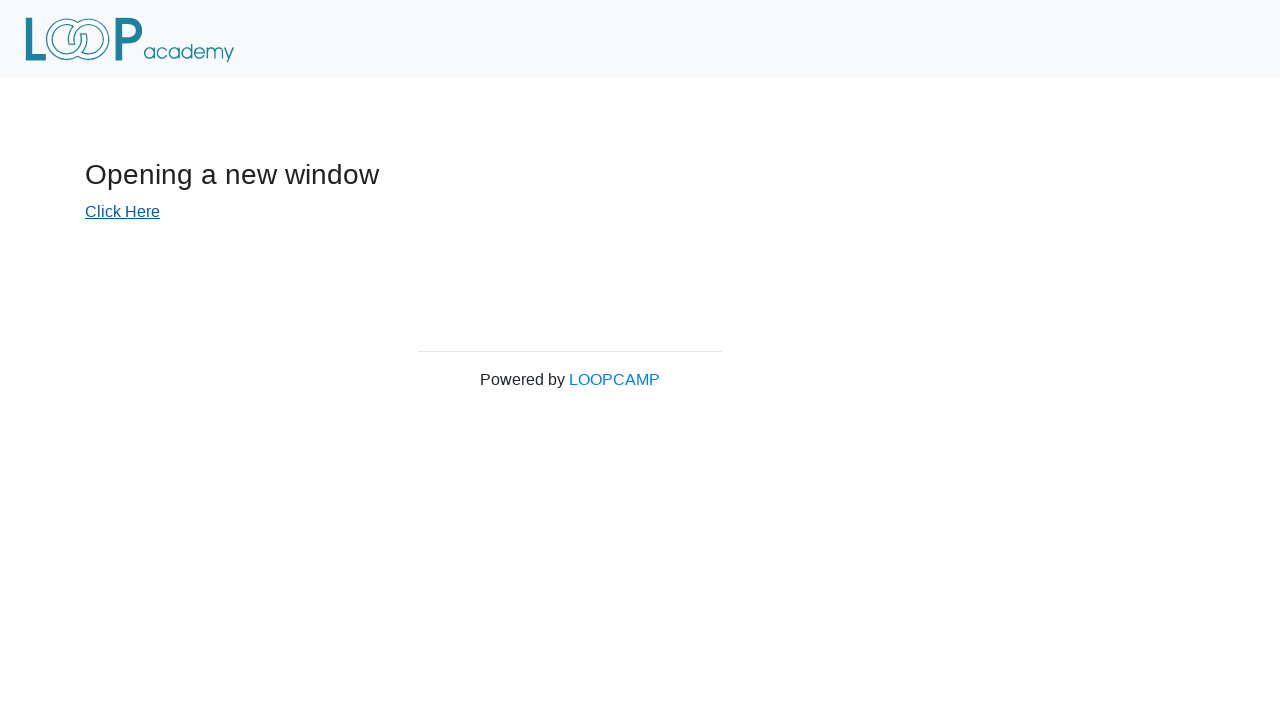

Clicked 'Click Here' link second time and captured popup at (122, 211) on xpath=//div[@class='example']/h3/following-sibling::a
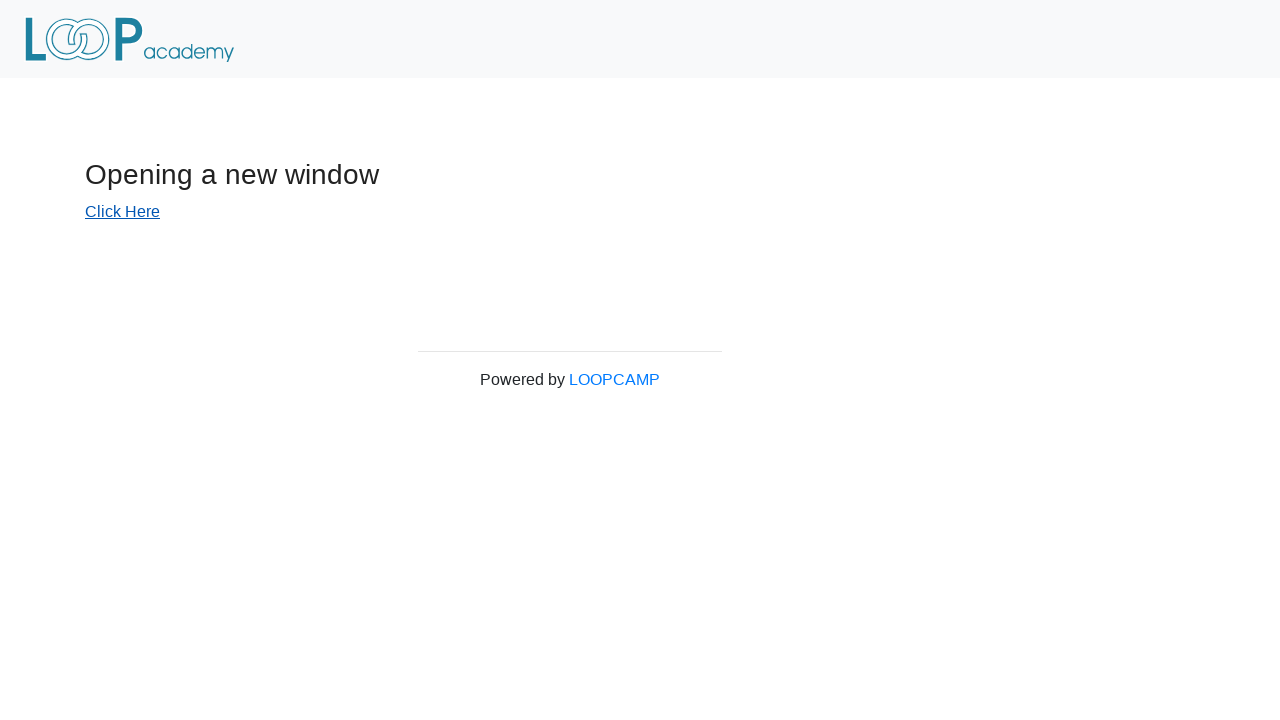

Obtained new window/page from popup
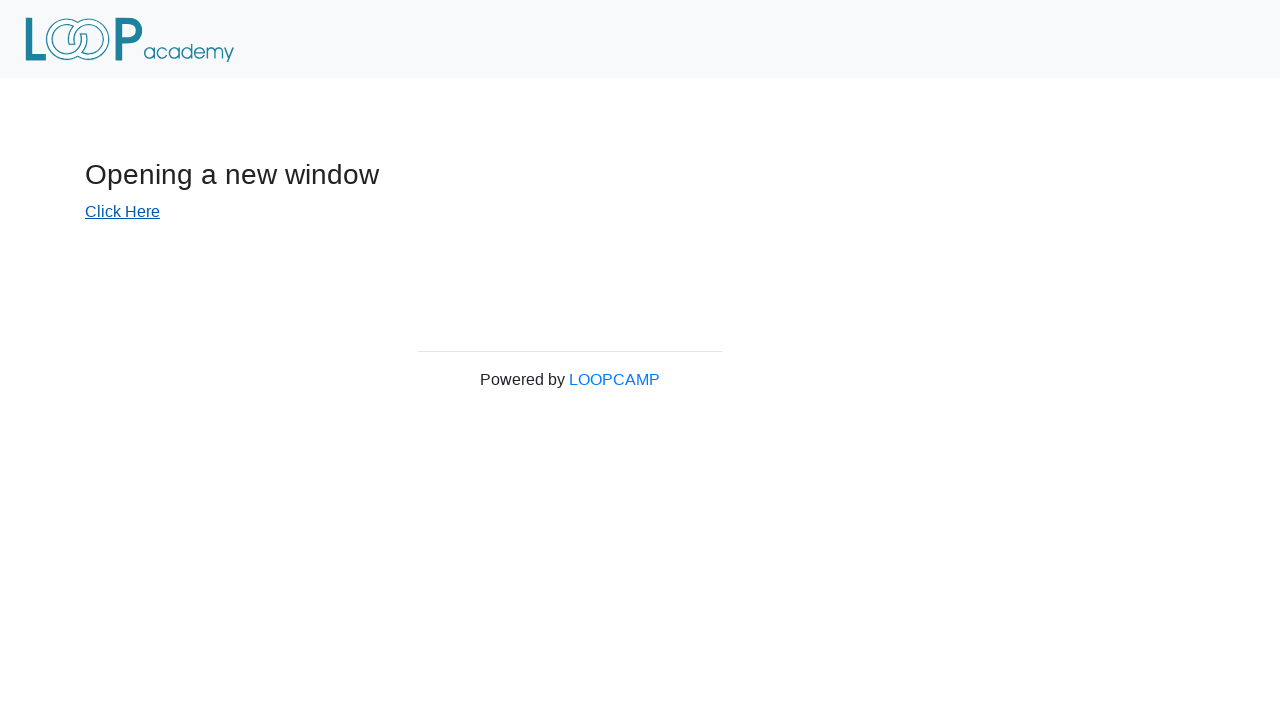

New window finished loading
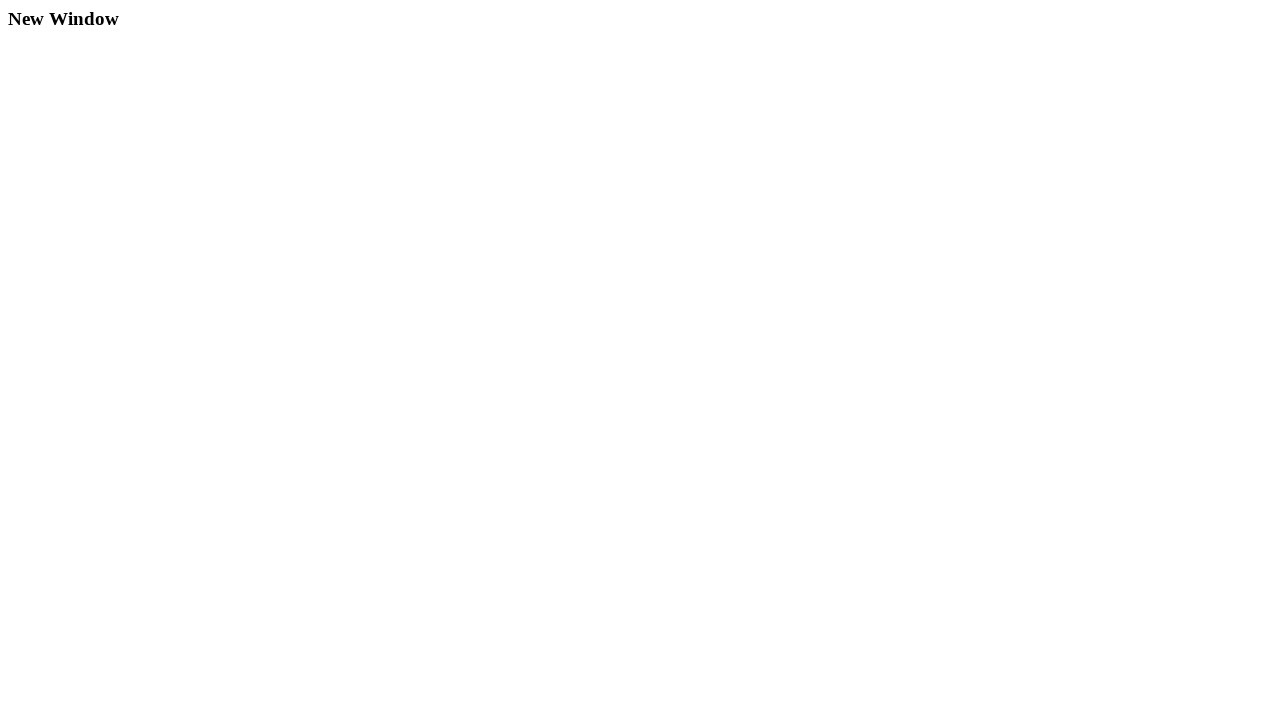

Verified header element is present in new window
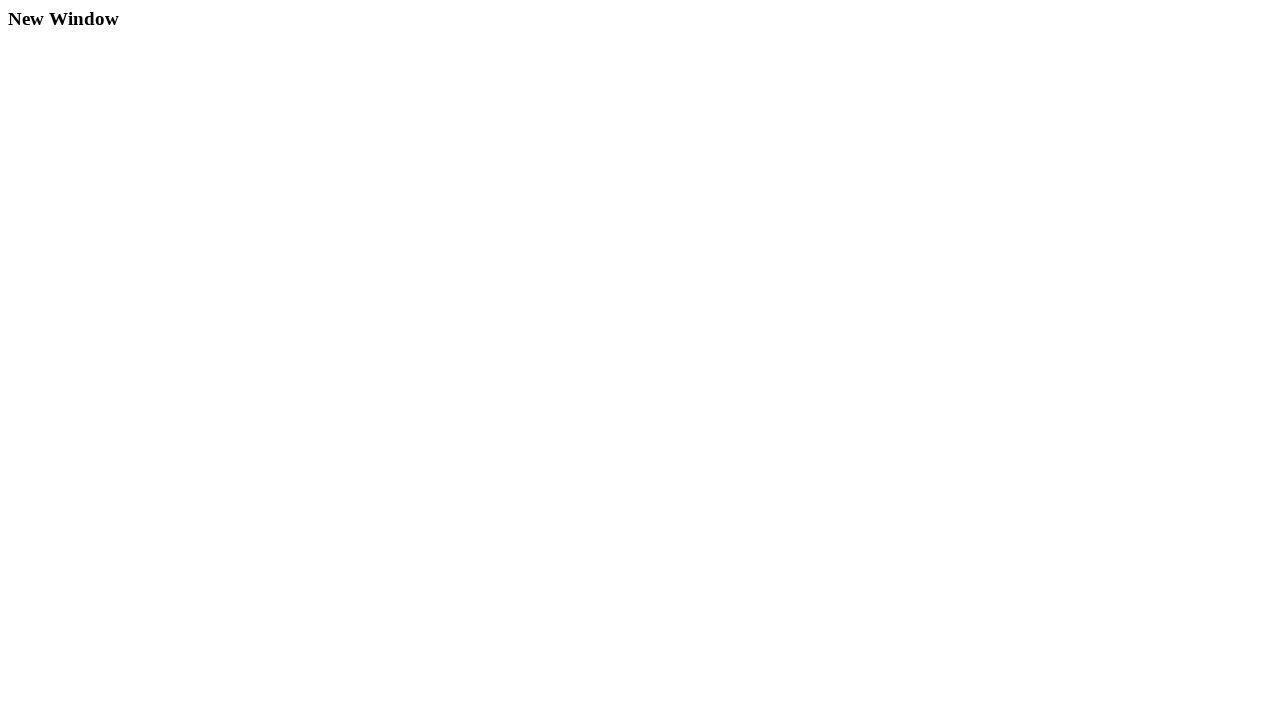

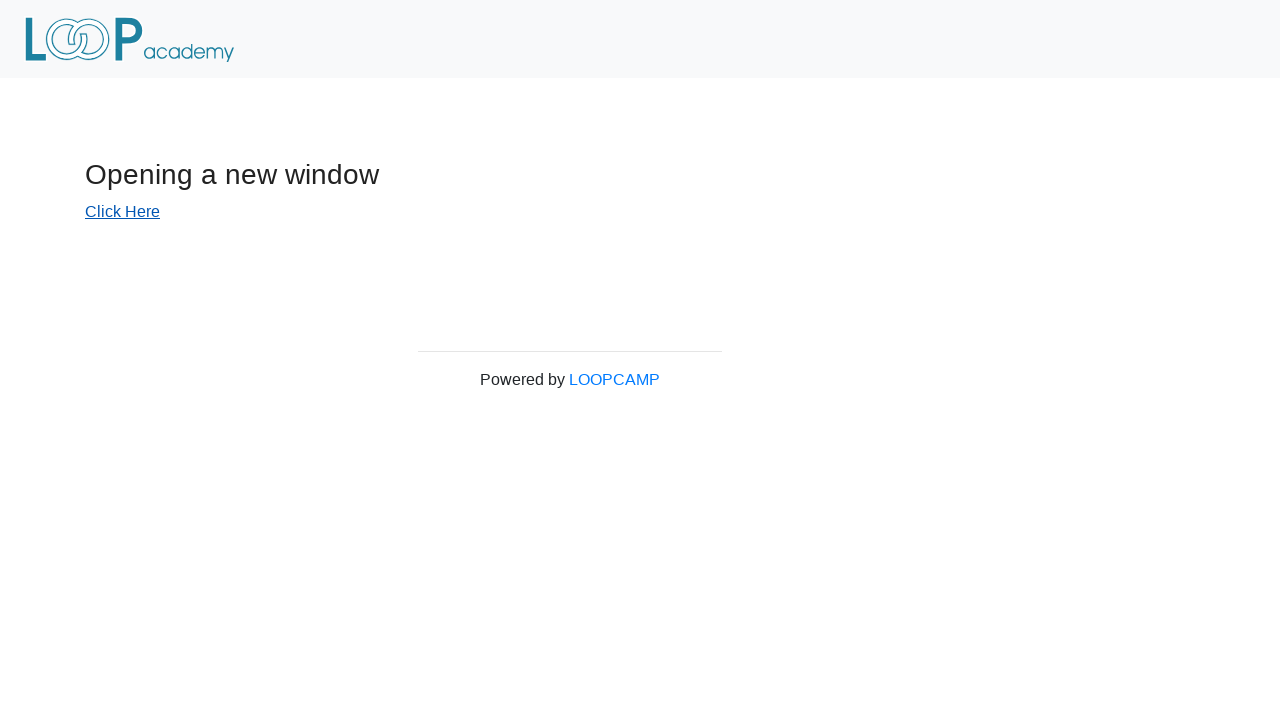